Solves a math problem on the page by reading a value, calculating the result using logarithm formula, filling the answer, selecting checkboxes and radio buttons, and submitting the form

Starting URL: http://suninjuly.github.io/math.html

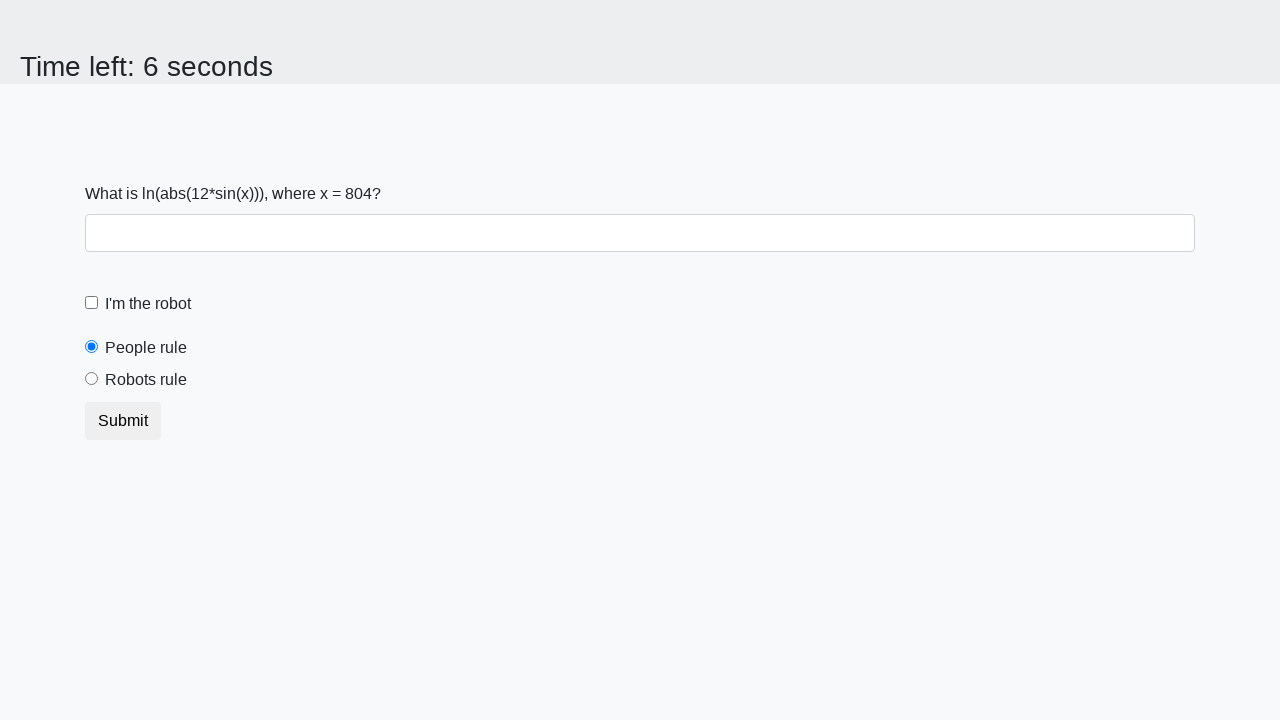

Retrieved x value from the page
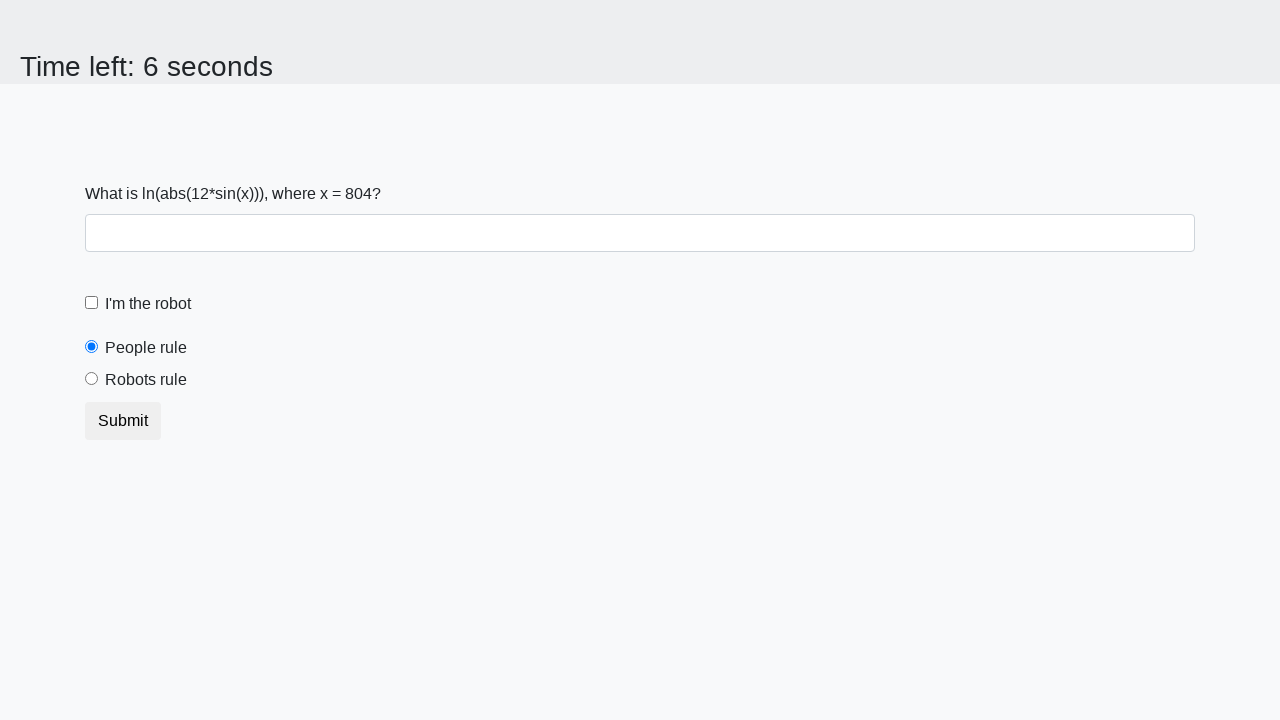

Calculated result using logarithm formula: y = 1.0791992187723773
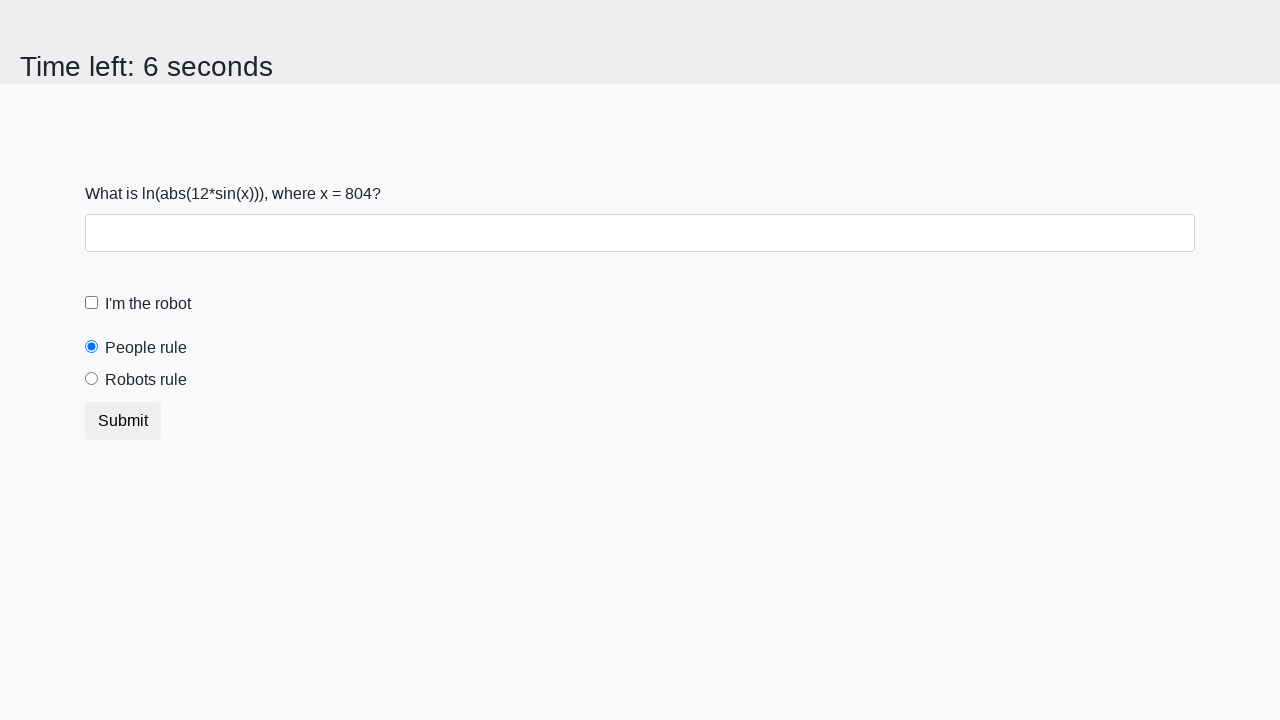

Filled answer field with calculated result on #answer
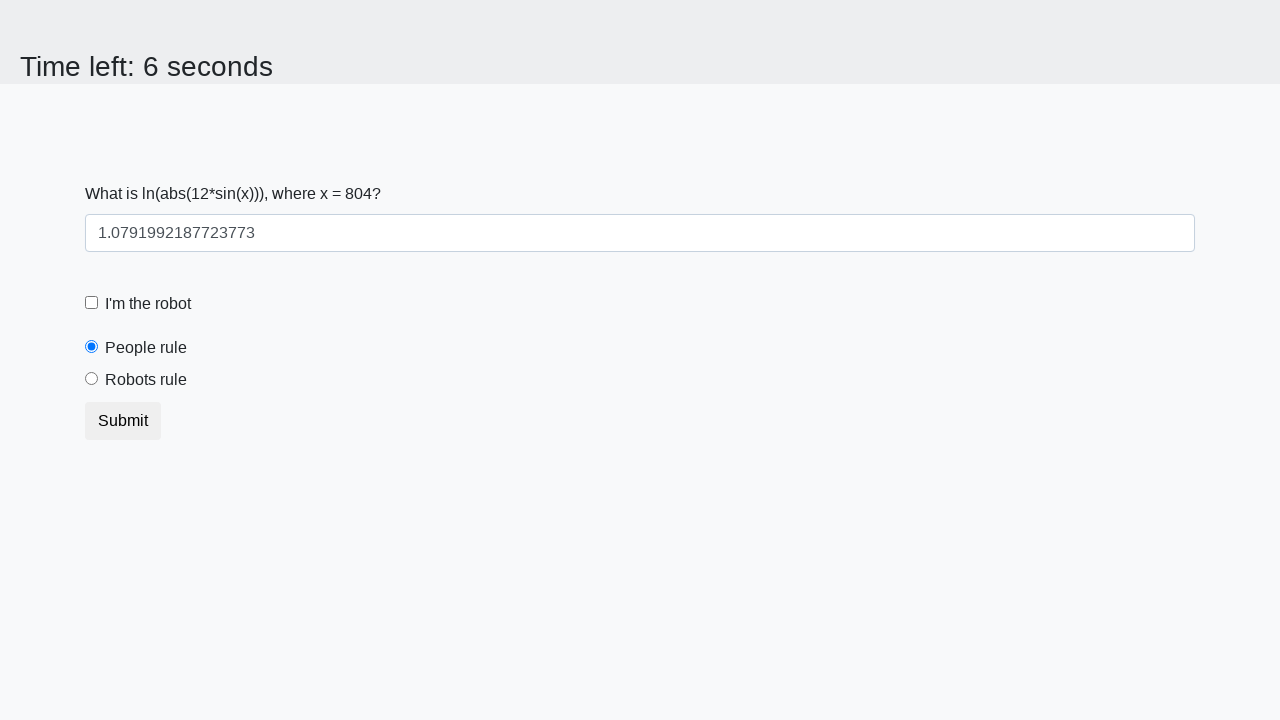

Checked the 'I'm a robot' checkbox at (92, 303) on #robotCheckbox
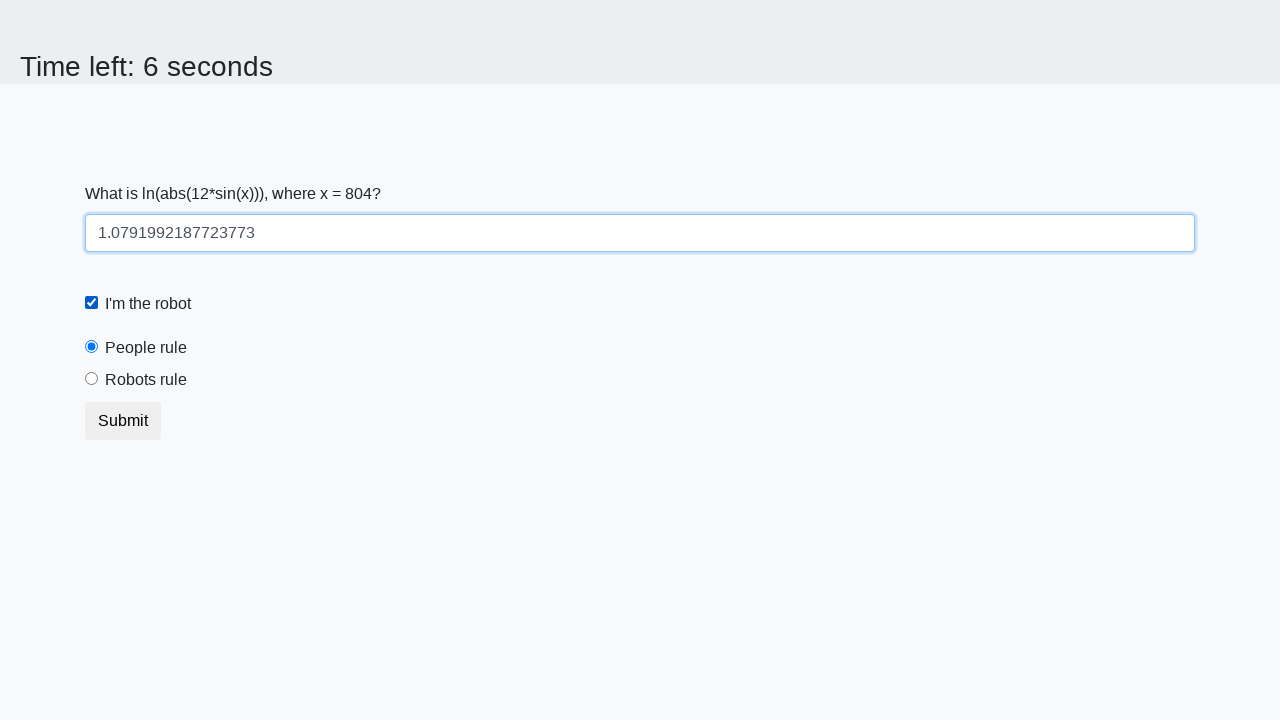

Selected 'Robots rule' radio button at (92, 379) on #robotsRule
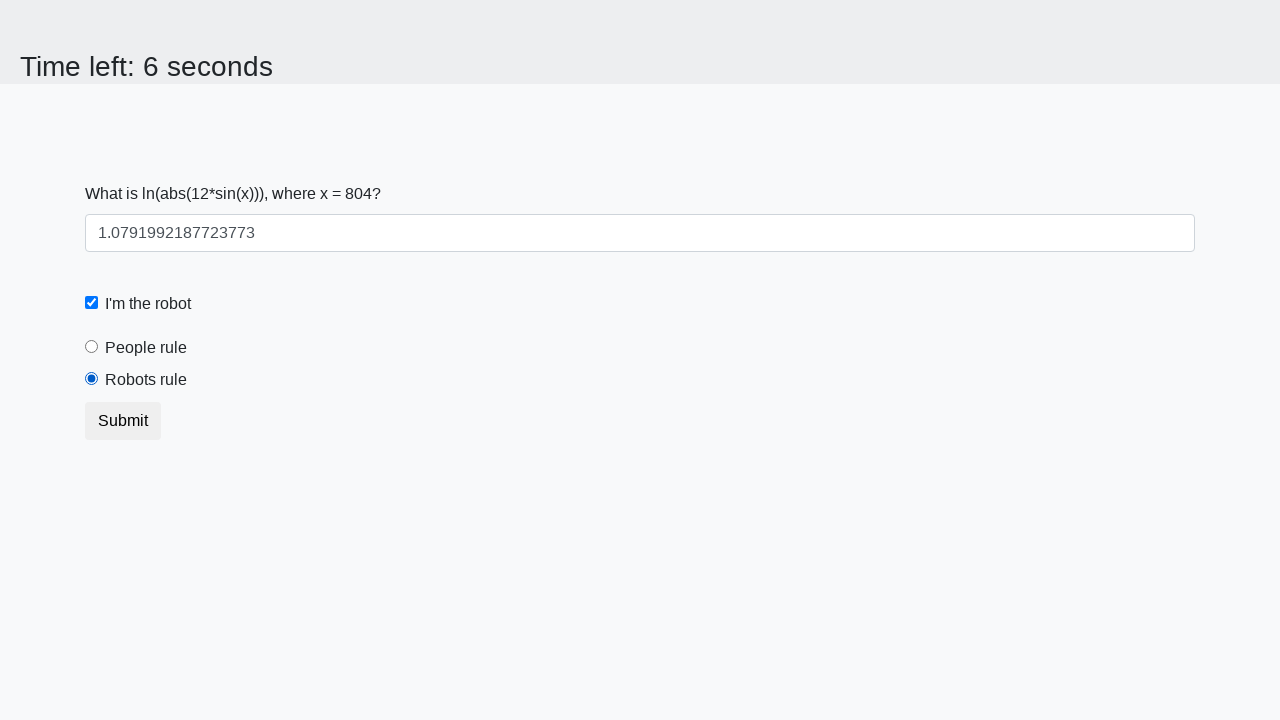

Clicked submit button to submit the form at (123, 421) on [type='submit']
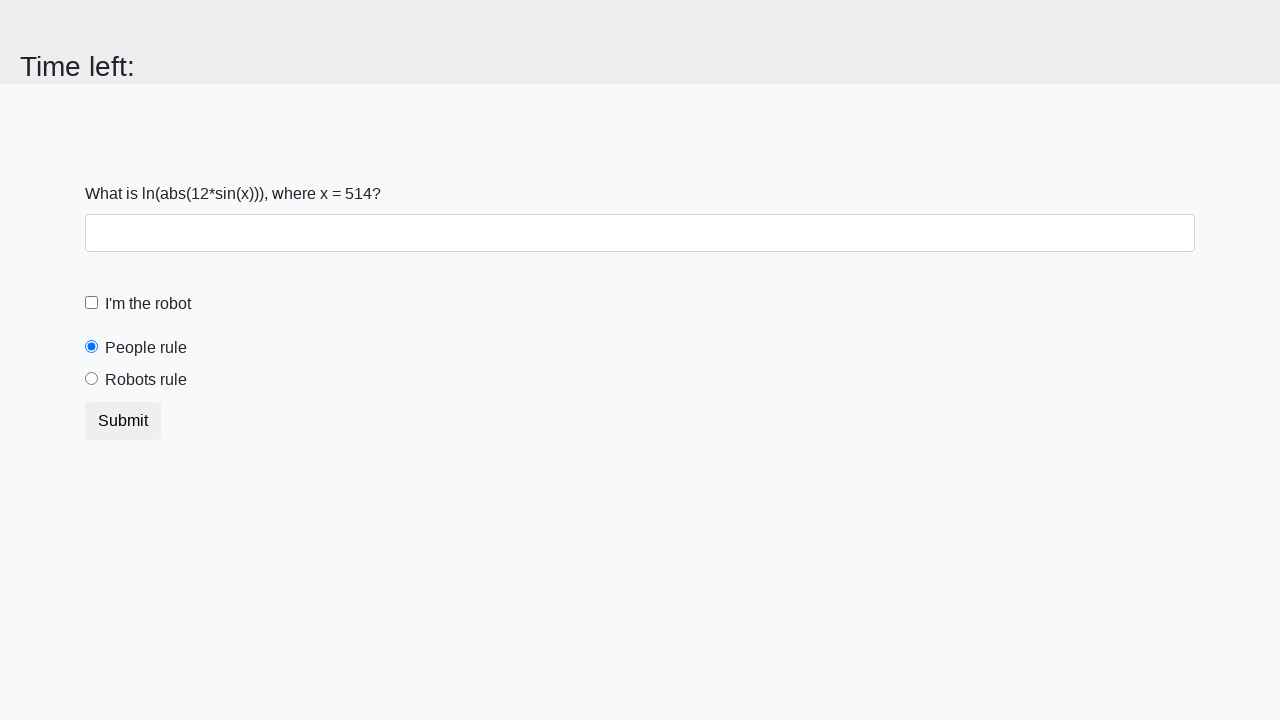

Set up handler to accept dialog alerts
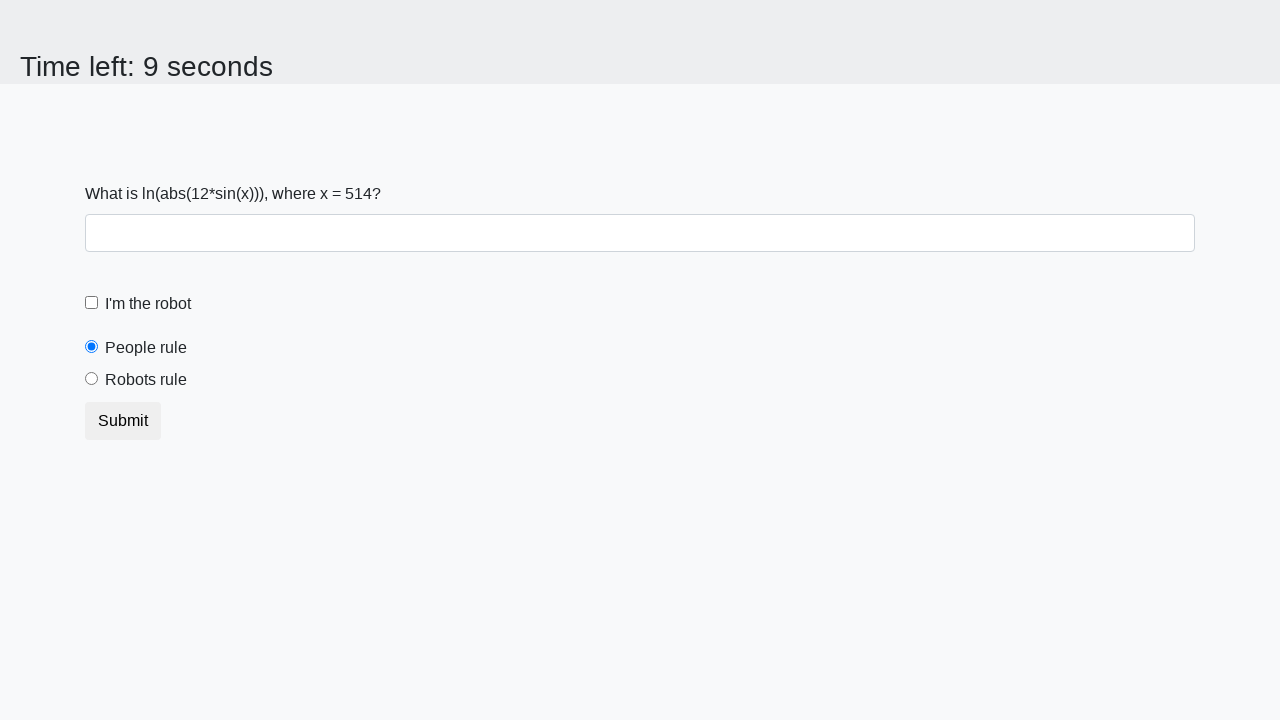

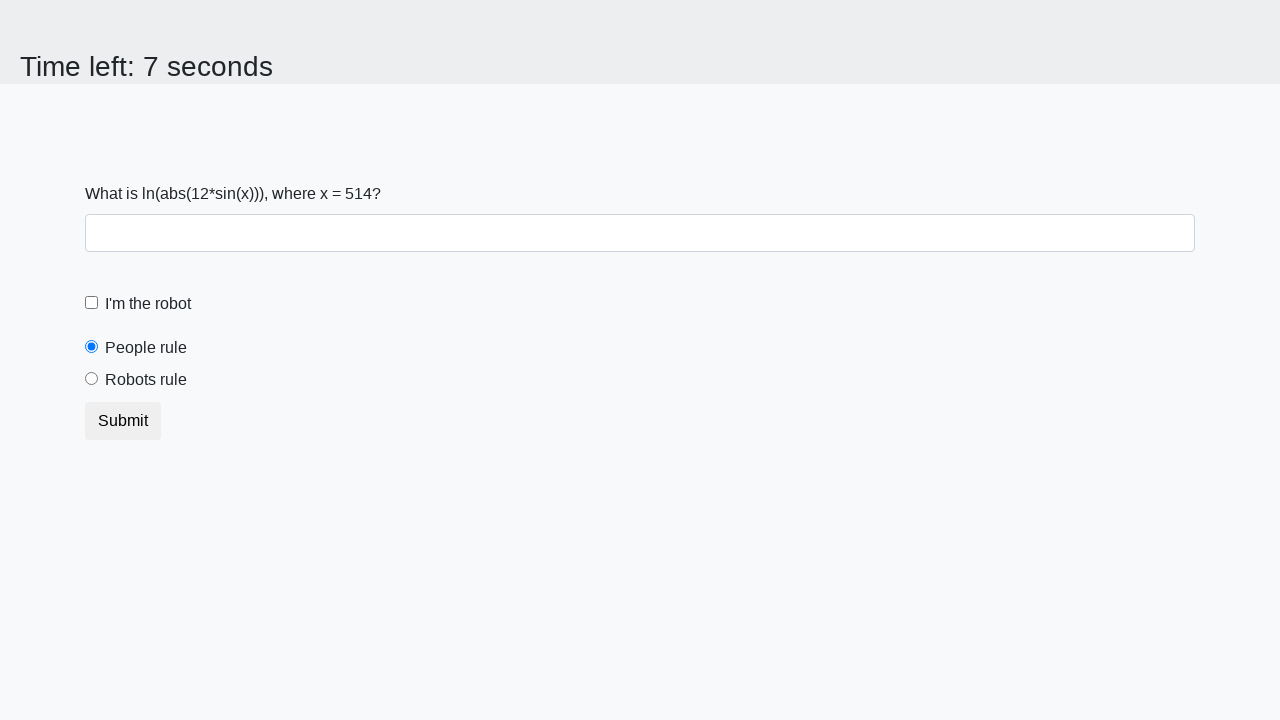